Tests login form validation by attempting to submit without entering username or password, verifying that an error message appears

Starting URL: https://www.saucedemo.com/

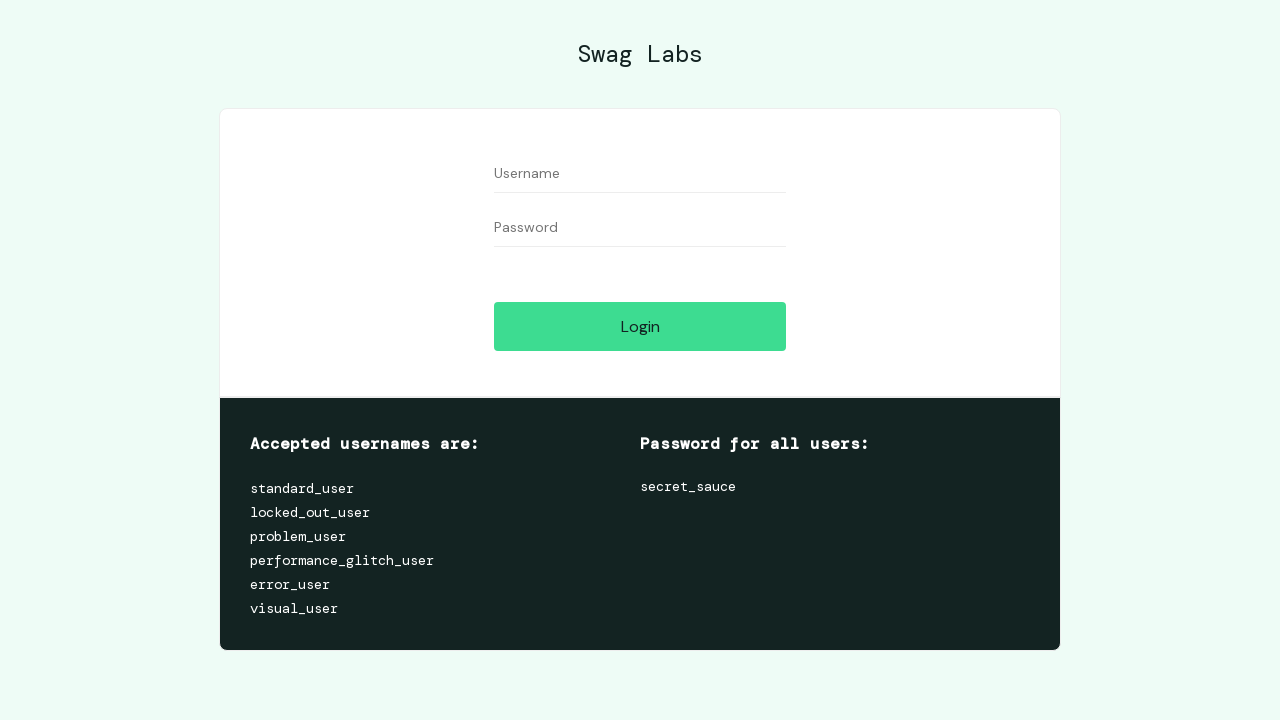

Clicked login button without entering username or password at (640, 326) on #login-button
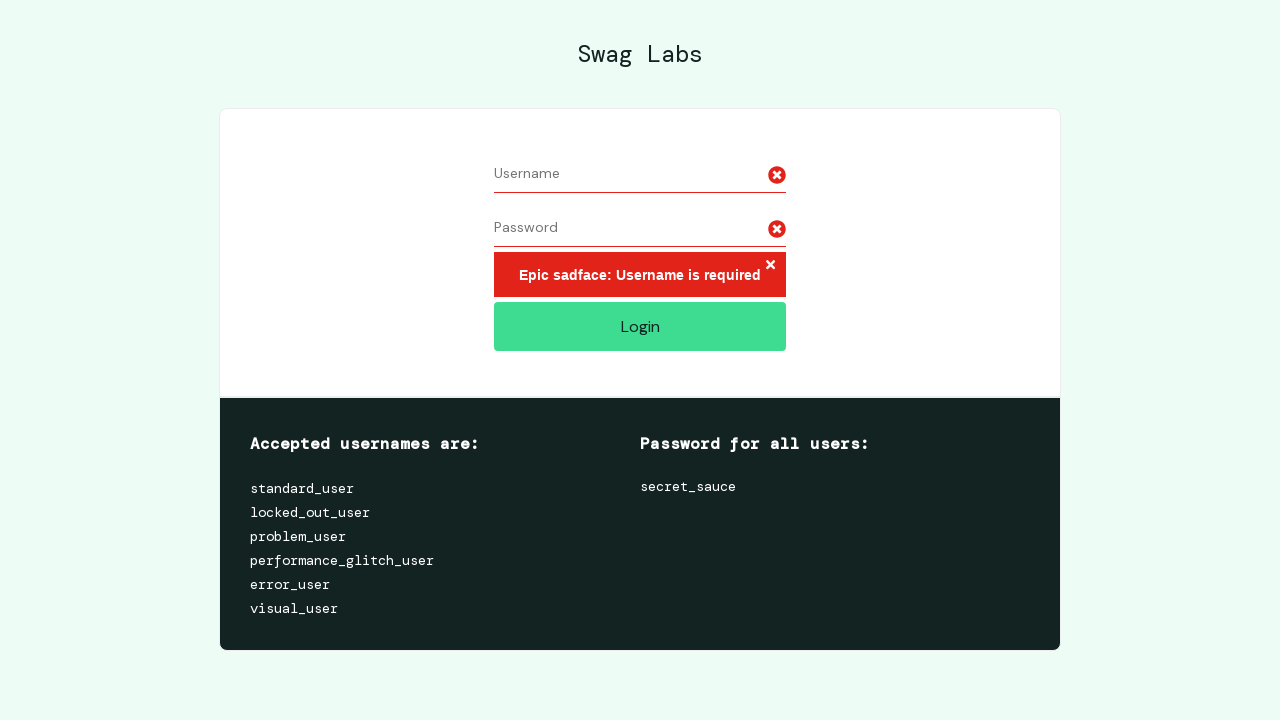

Error message element appeared and was located
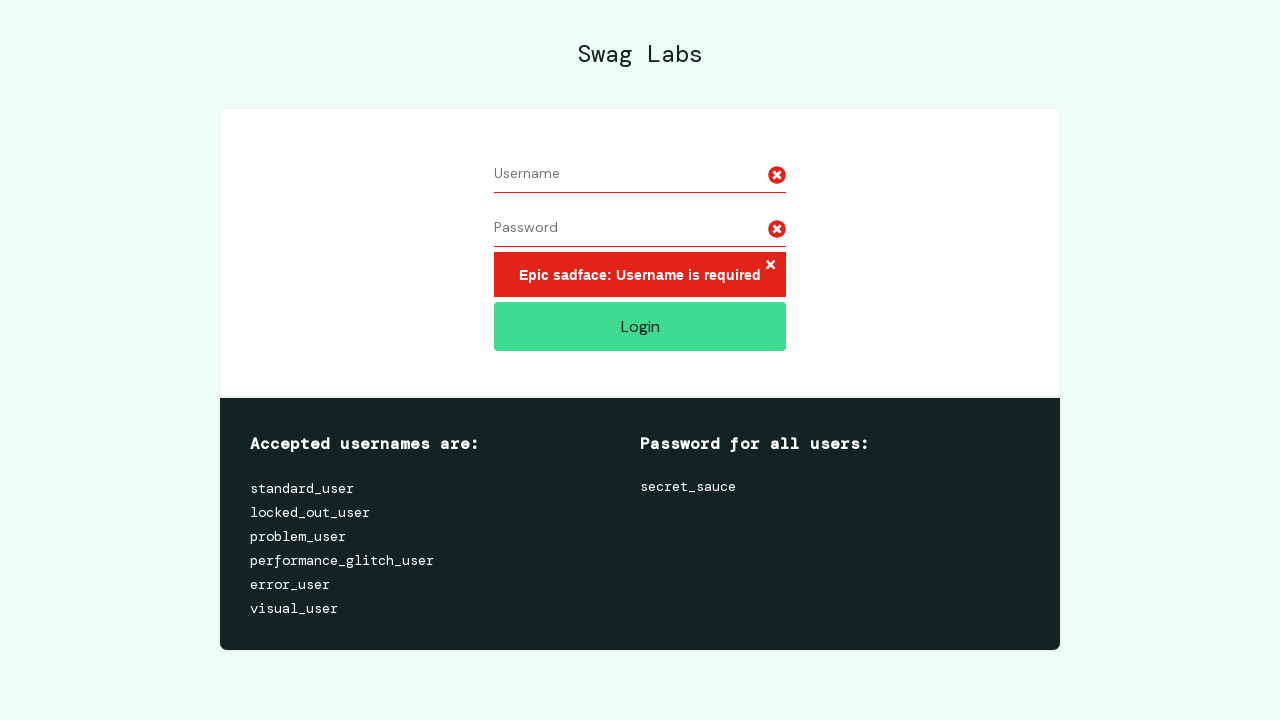

Retrieved error message text: 'Epic sadface: Username is required'
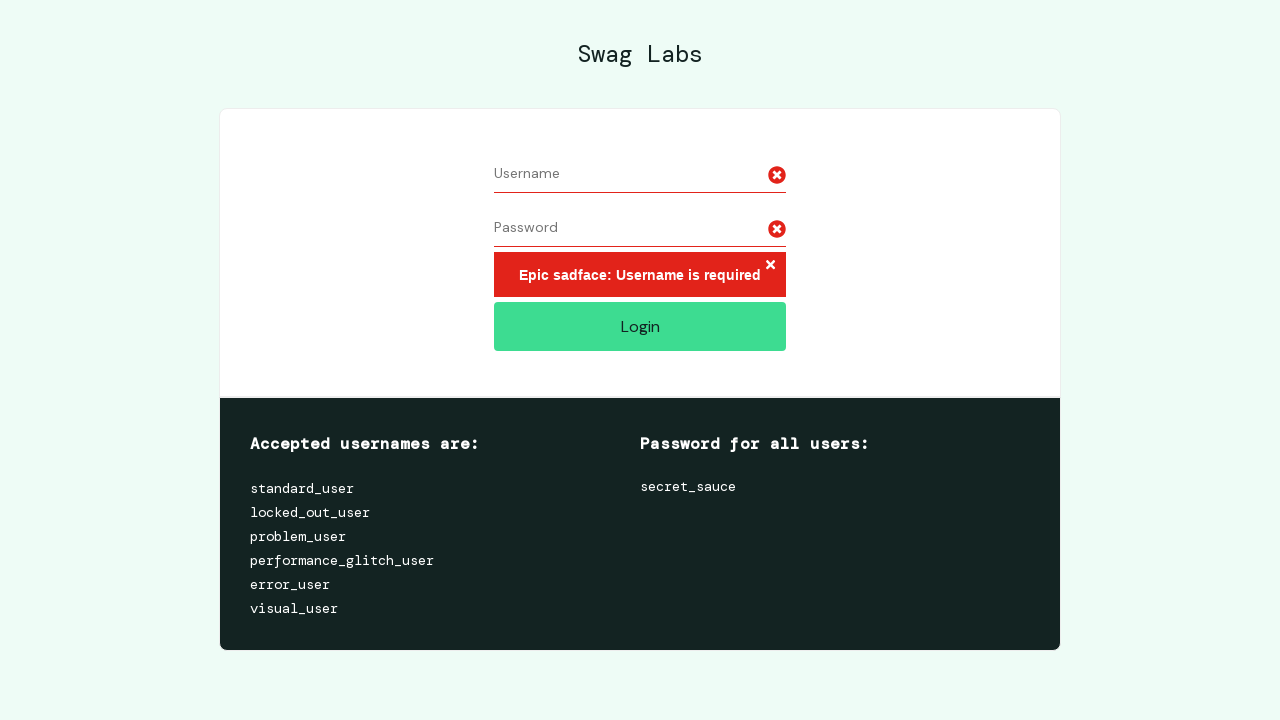

Verified error message matches expected validation text
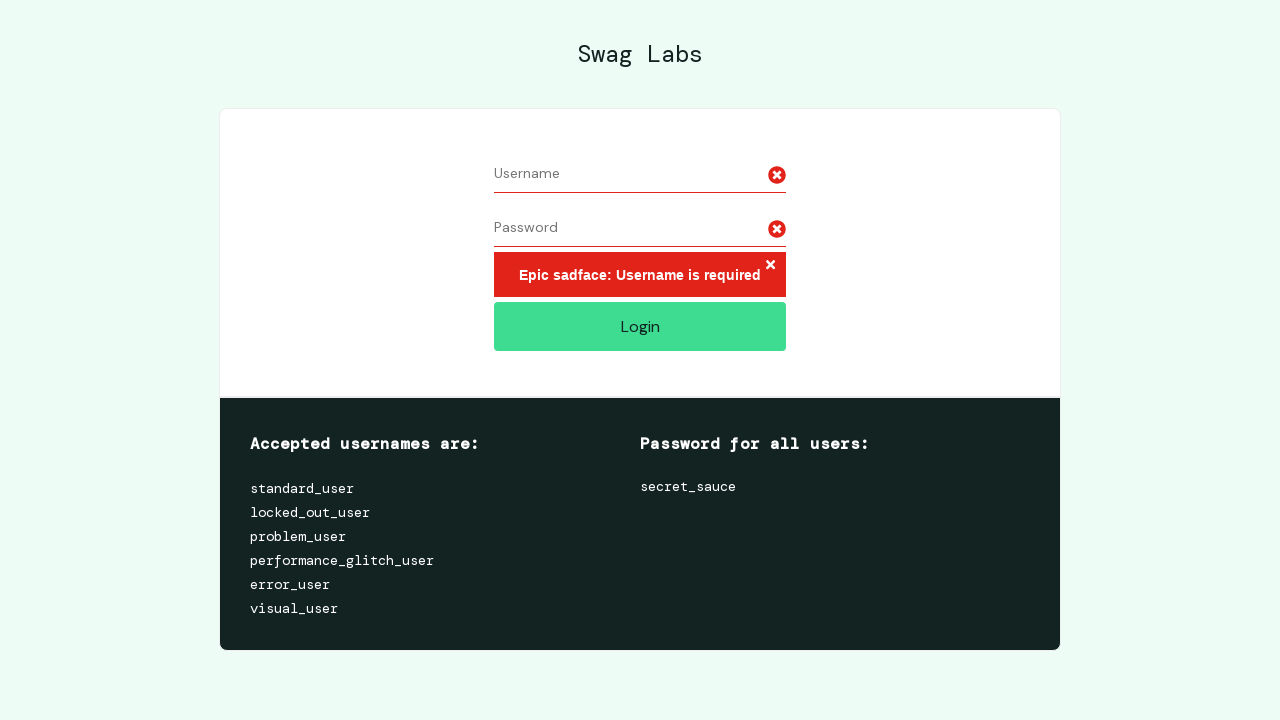

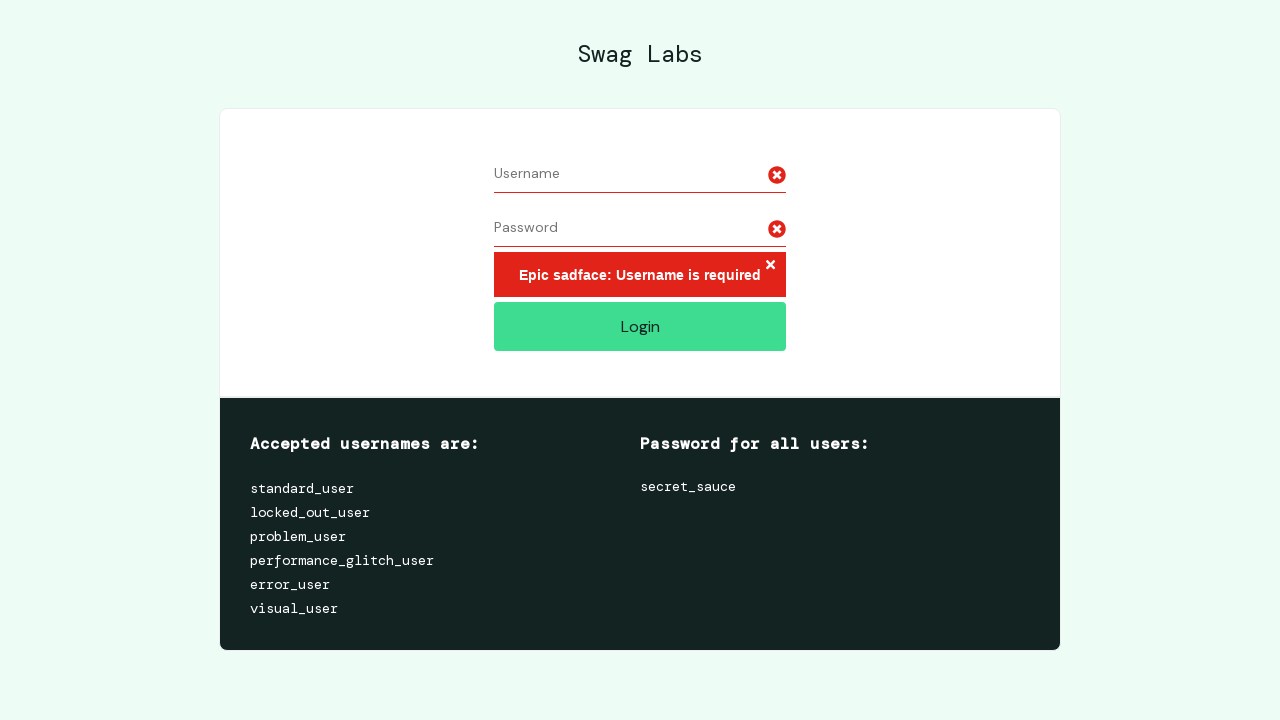